Tests dropdown/select menu functionality by selecting options using different methods: by visible text, by index, and by value

Starting URL: https://demoqa.com/select-menu

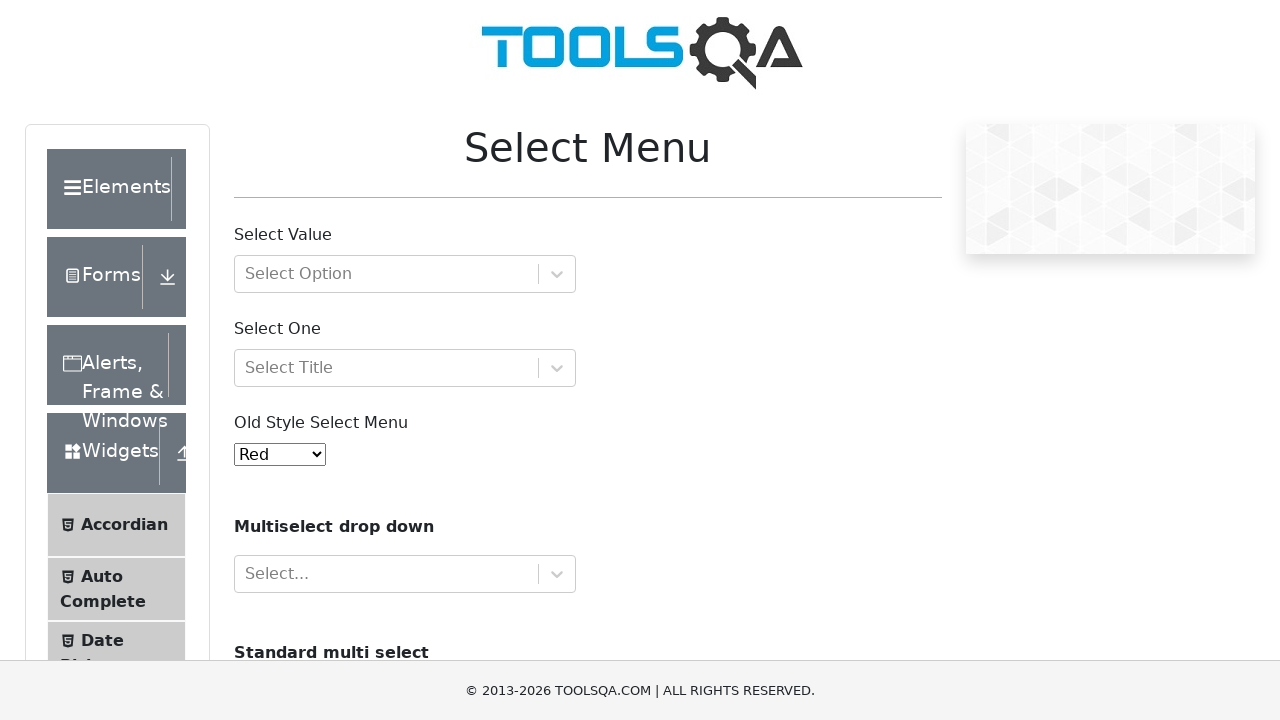

Scrolled down 300 pixels to view the select menu
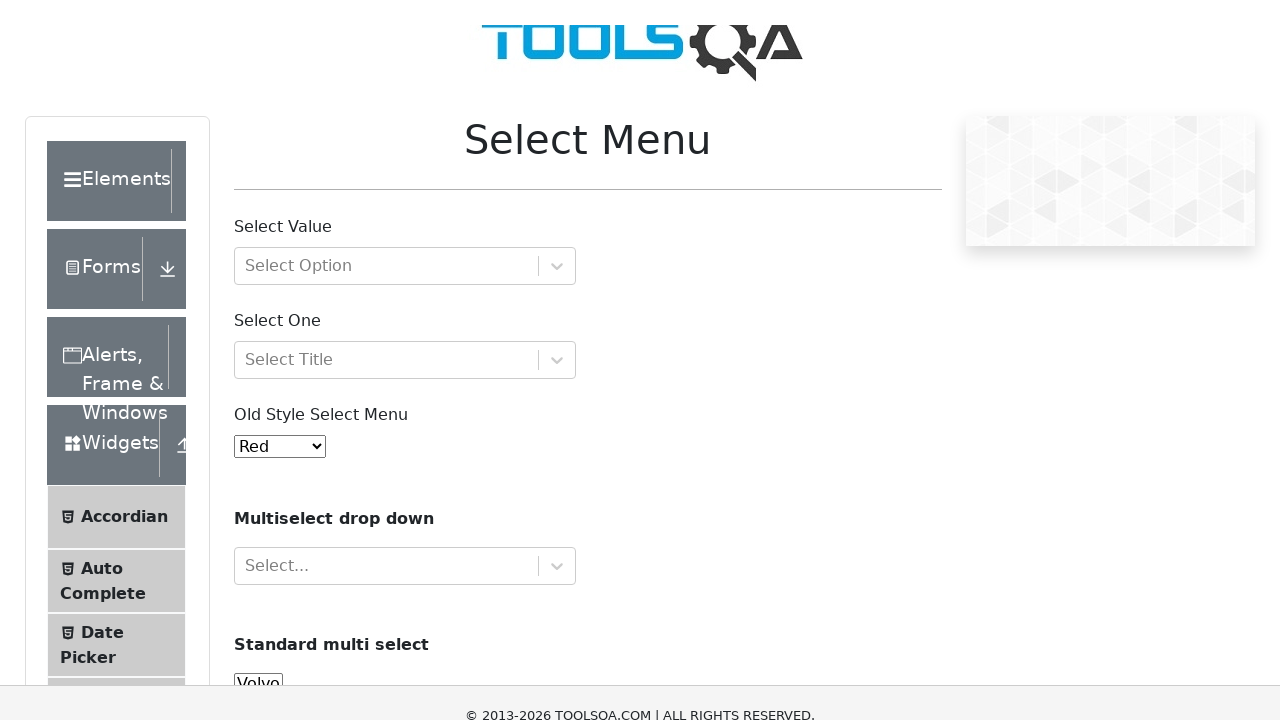

Selected 'Yellow' option by visible text on select#oldSelectMenu
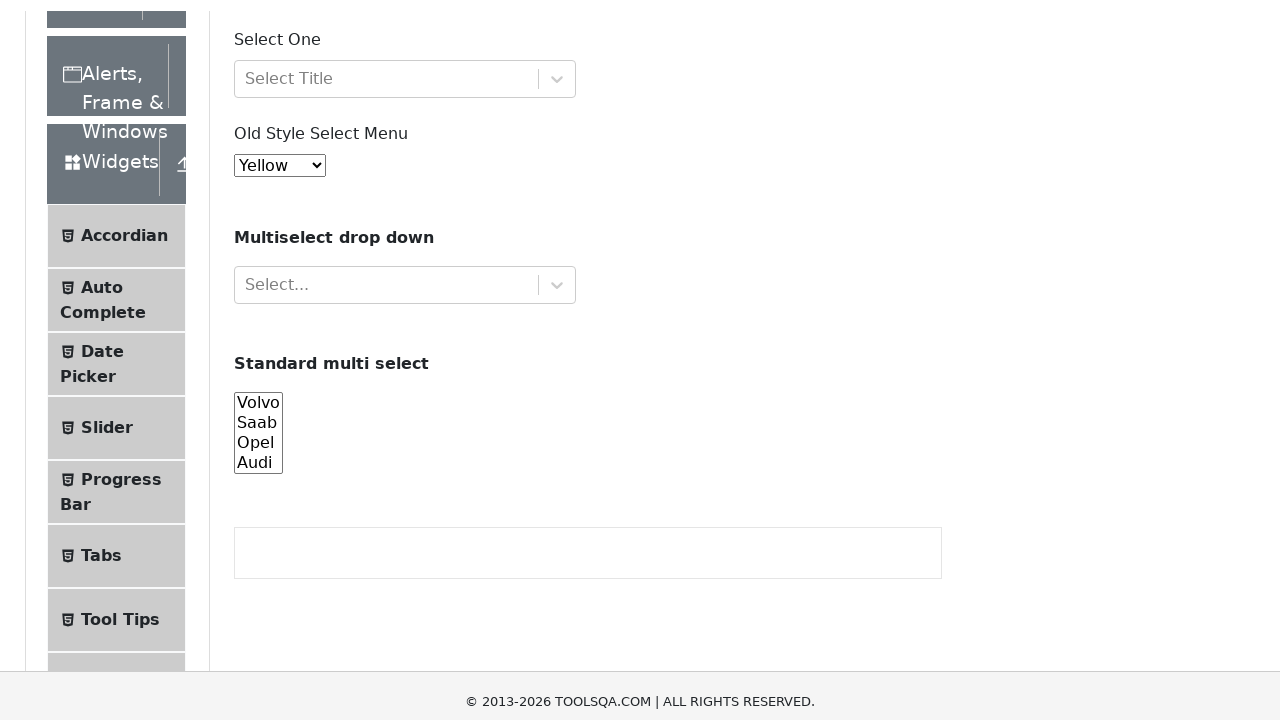

Selected option at index 4 on select#oldSelectMenu
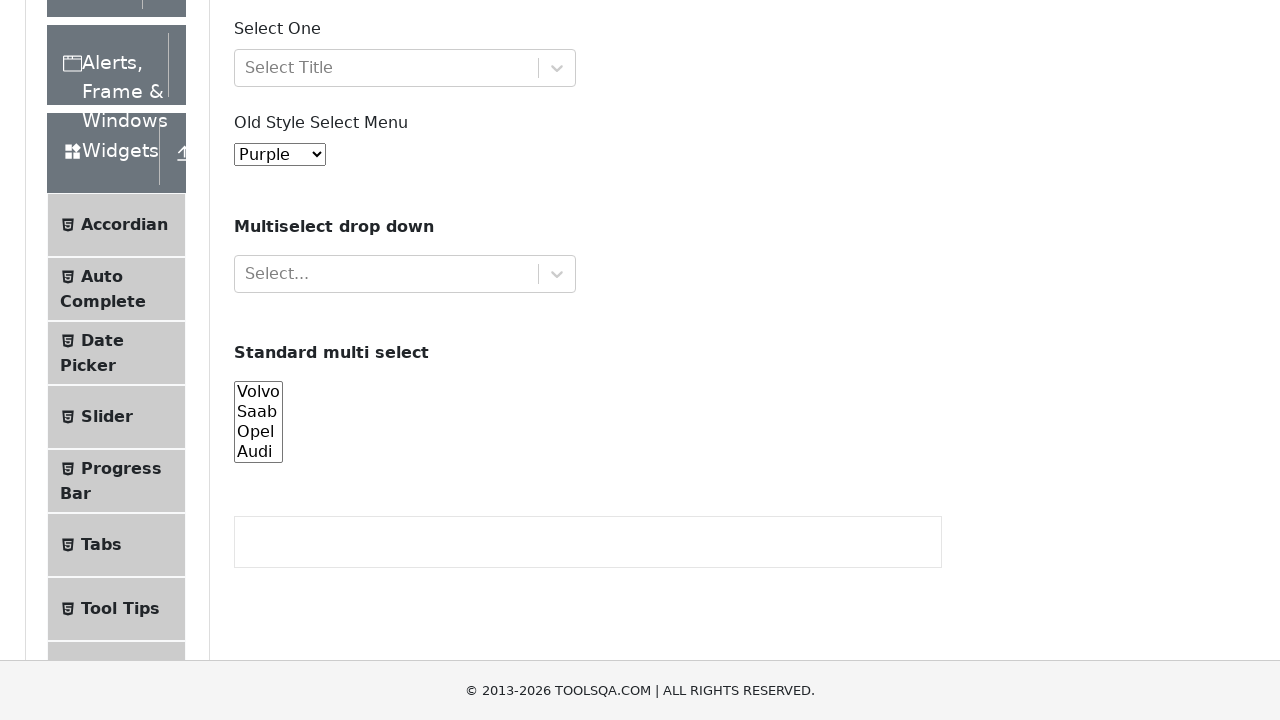

Selected option with value '10' on select#oldSelectMenu
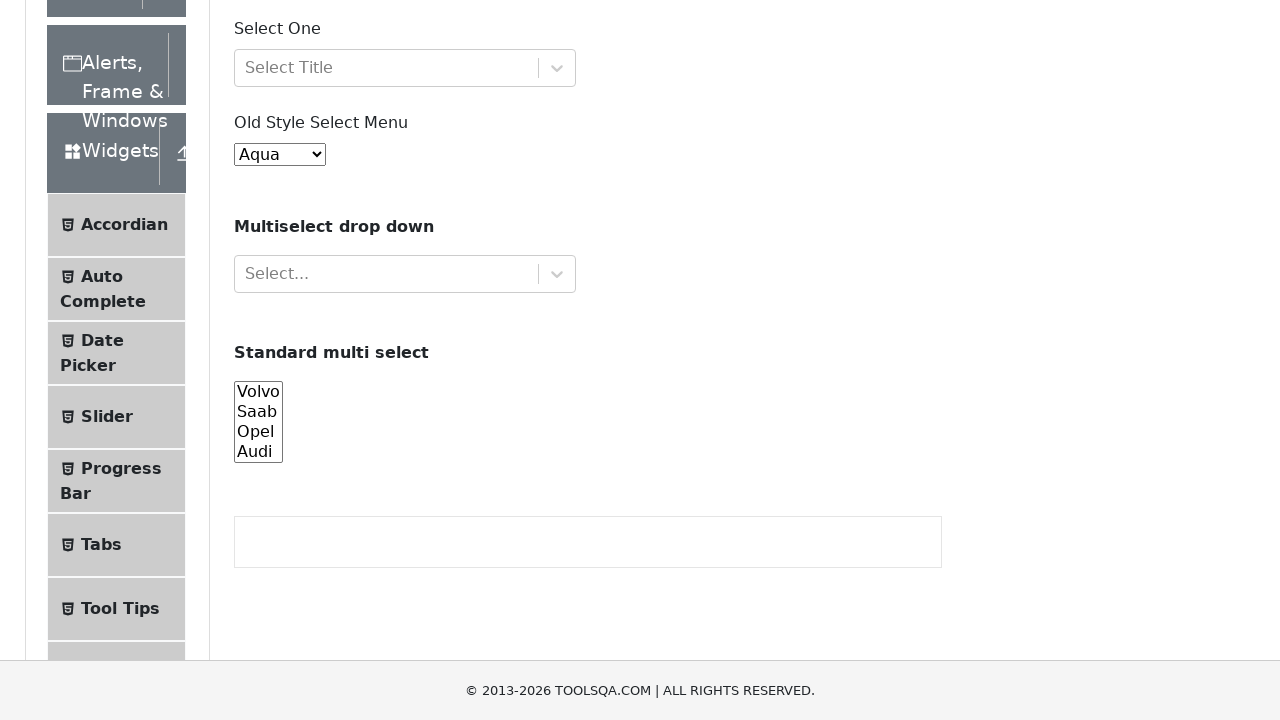

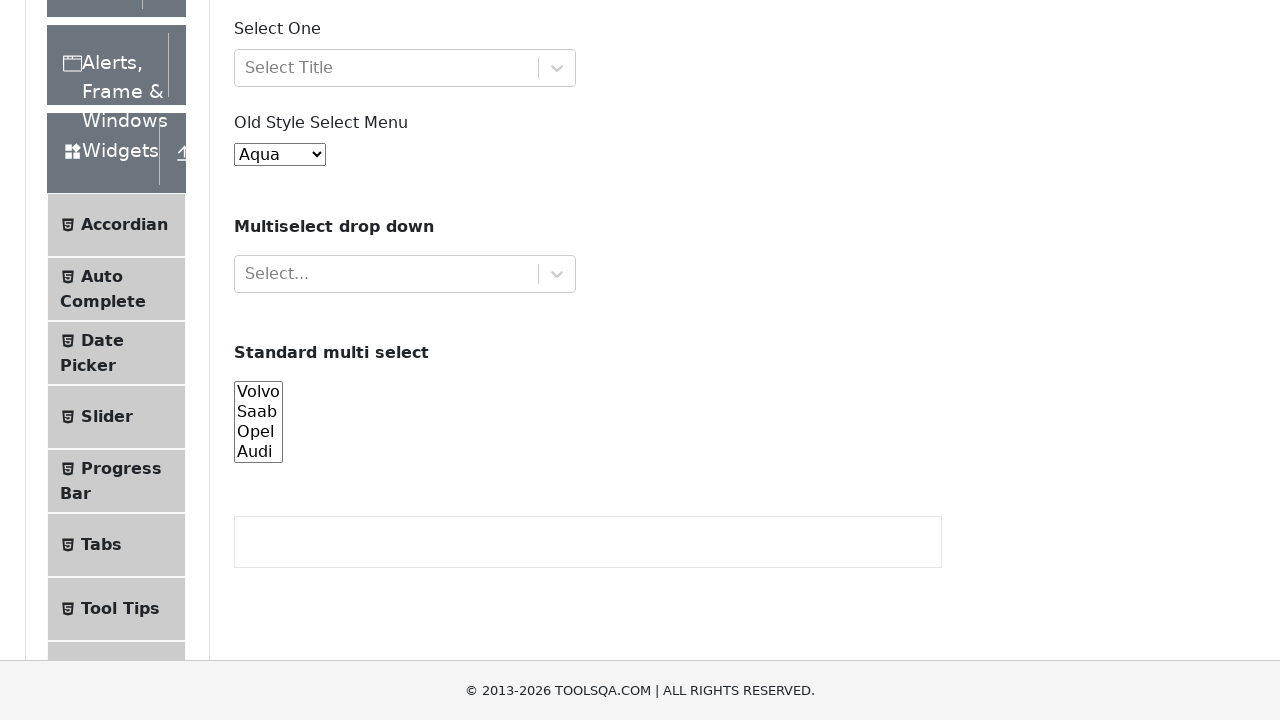